Tests autocomplete/autosuggest dropdown functionality by typing a partial country name and selecting the matching option from the dropdown suggestions.

Starting URL: https://rahulshettyacademy.com/dropdownsPractise/

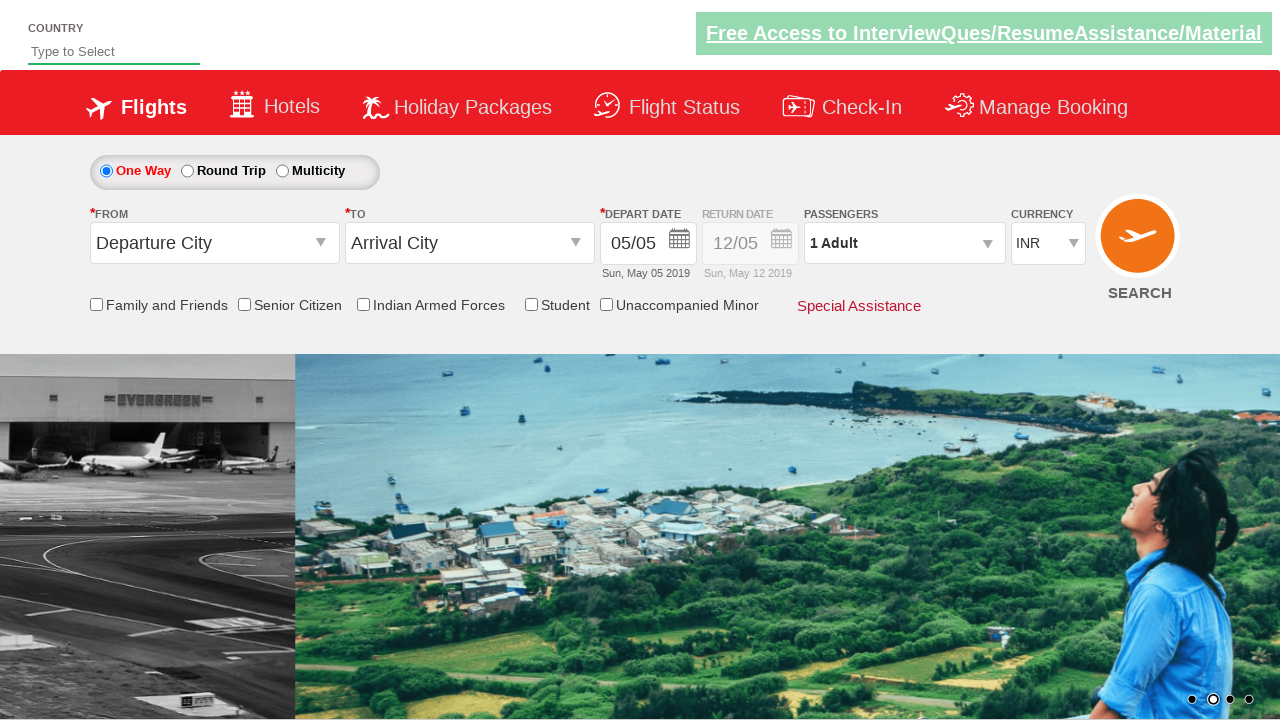

Typed 'Ind' in autosuggest field to trigger dropdown on #autosuggest
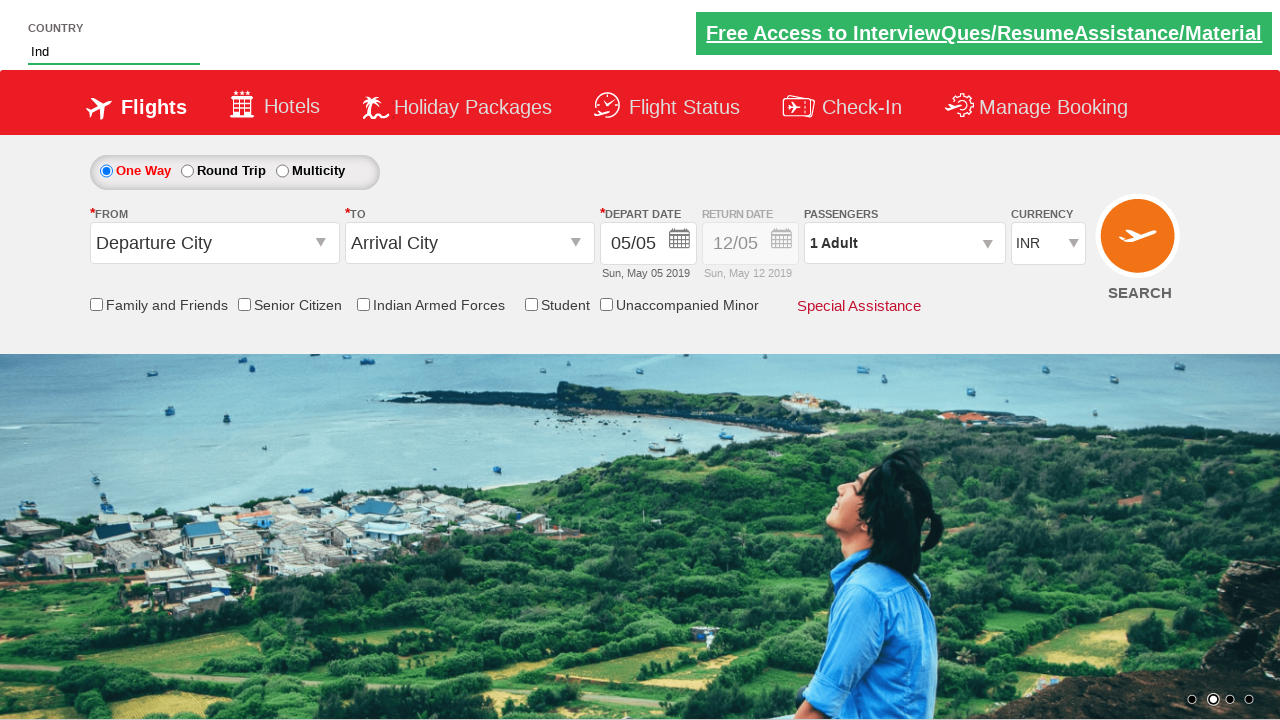

Autocomplete suggestions dropdown appeared
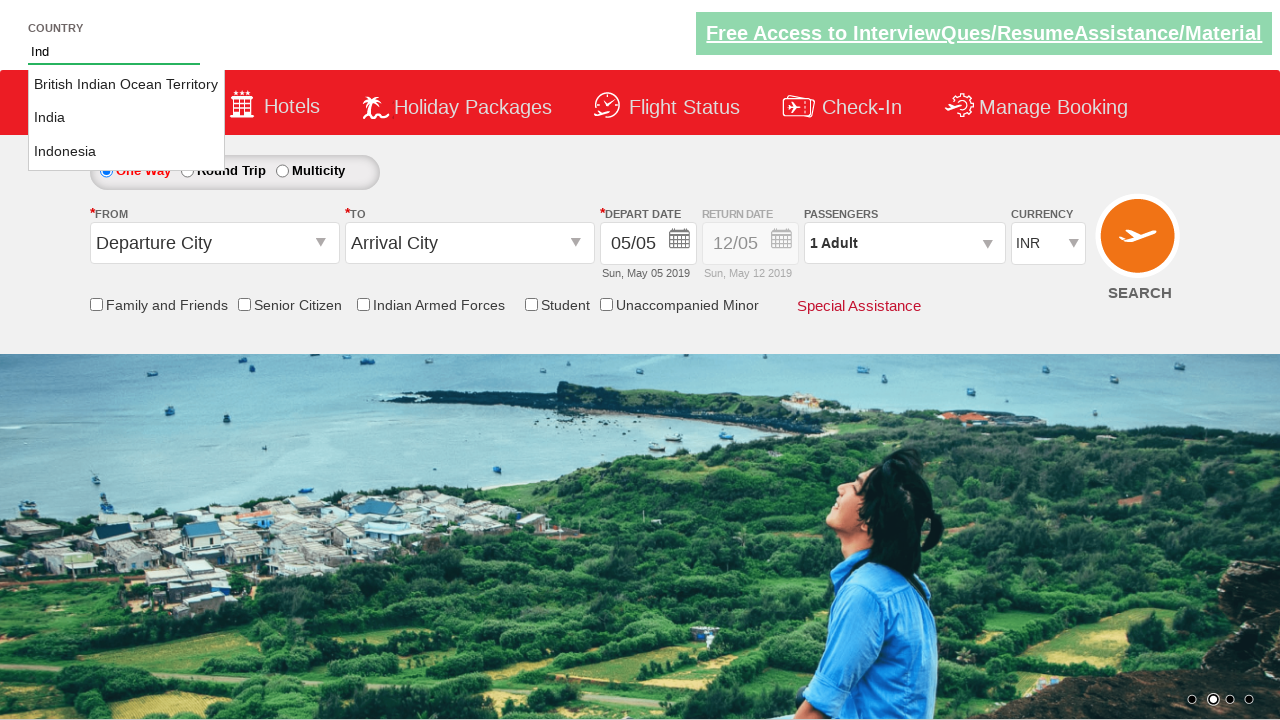

Selected 'India' from autosuggest dropdown at (126, 118) on #ui-id-1 li >> nth=1
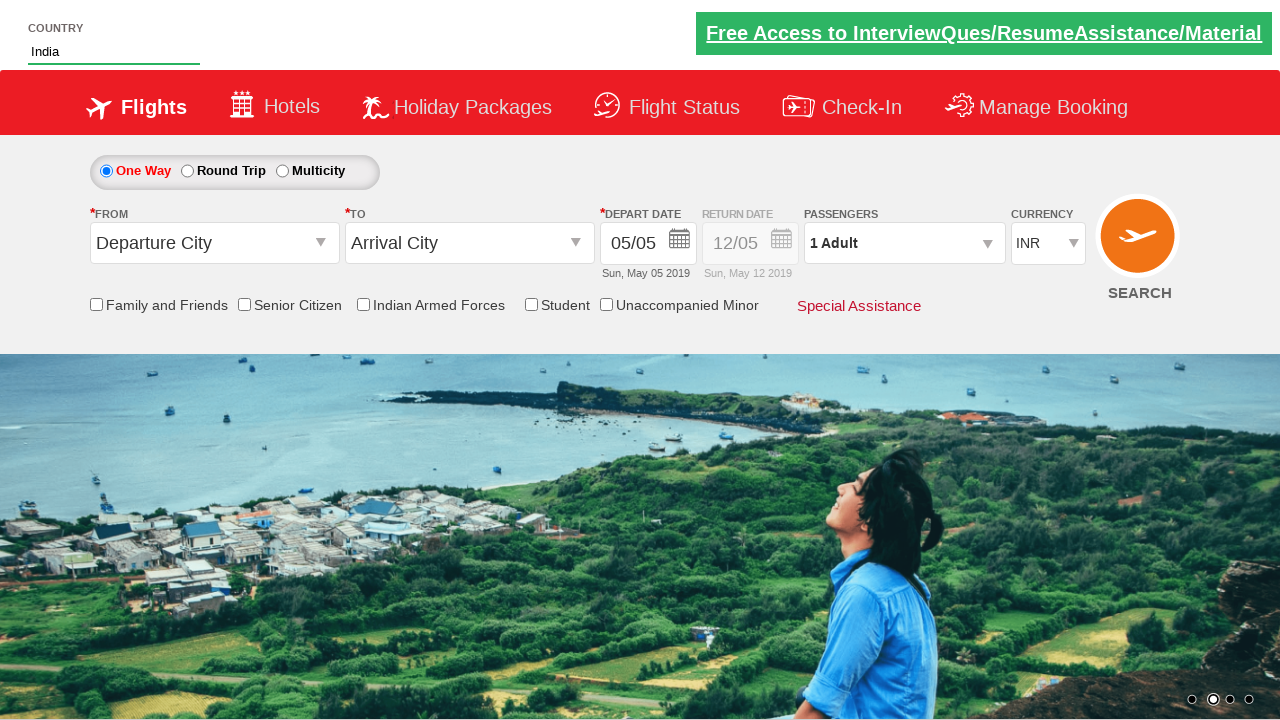

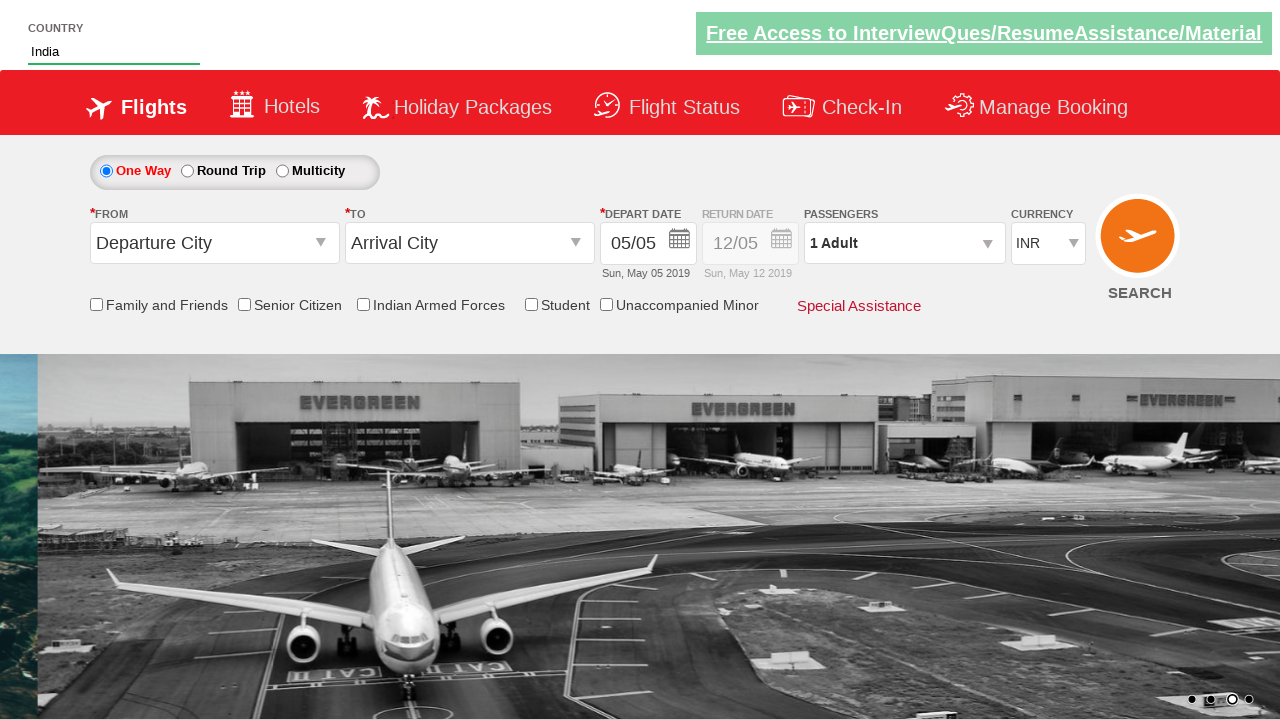